Tests JavaScript Alert handling by clicking a button that triggers a JS alert, retrieving the alert message, and accepting it

Starting URL: https://the-internet.herokuapp.com/javascript_alerts

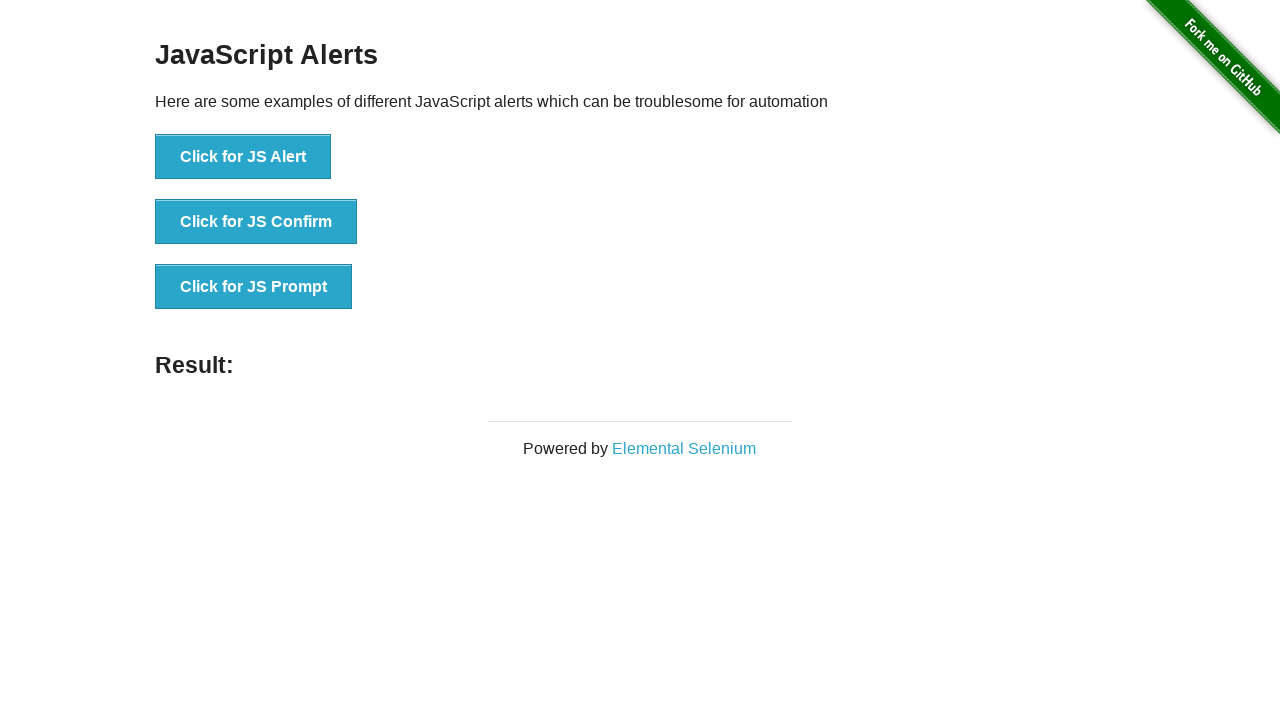

Clicked button to trigger JavaScript alert at (243, 157) on xpath=//button[@onclick='jsAlert()']
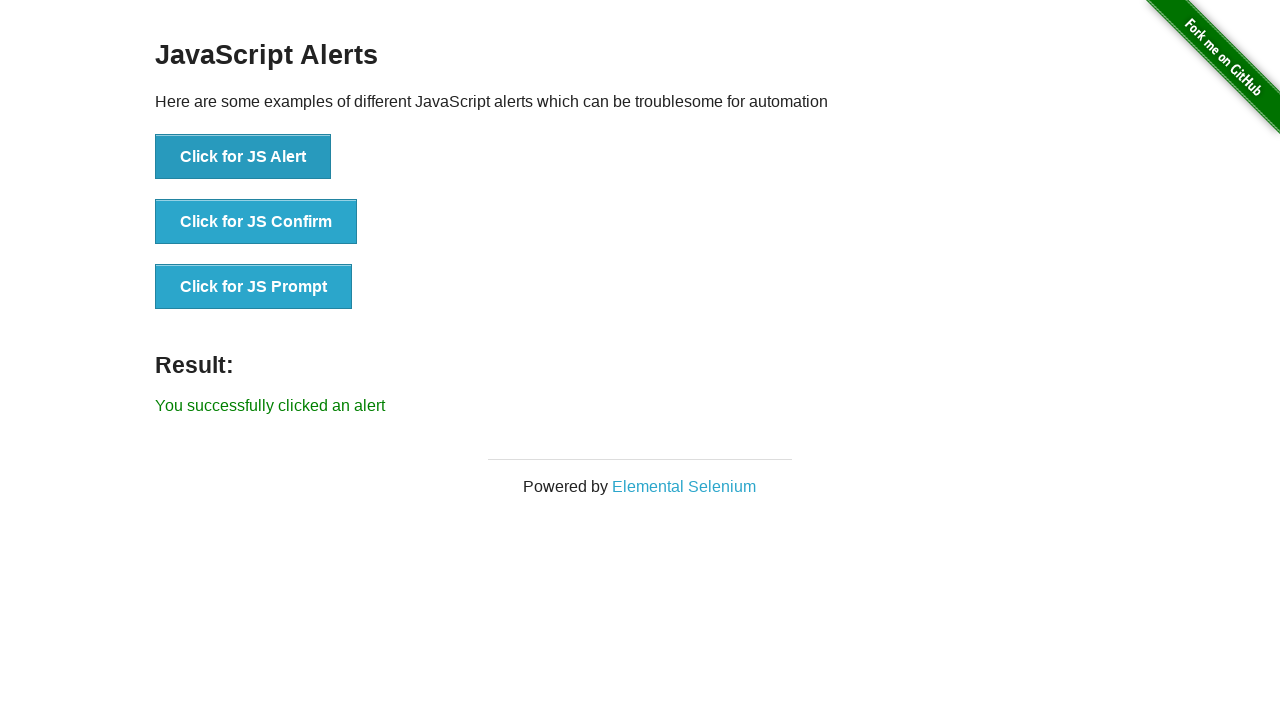

Set up dialog handler to accept alerts
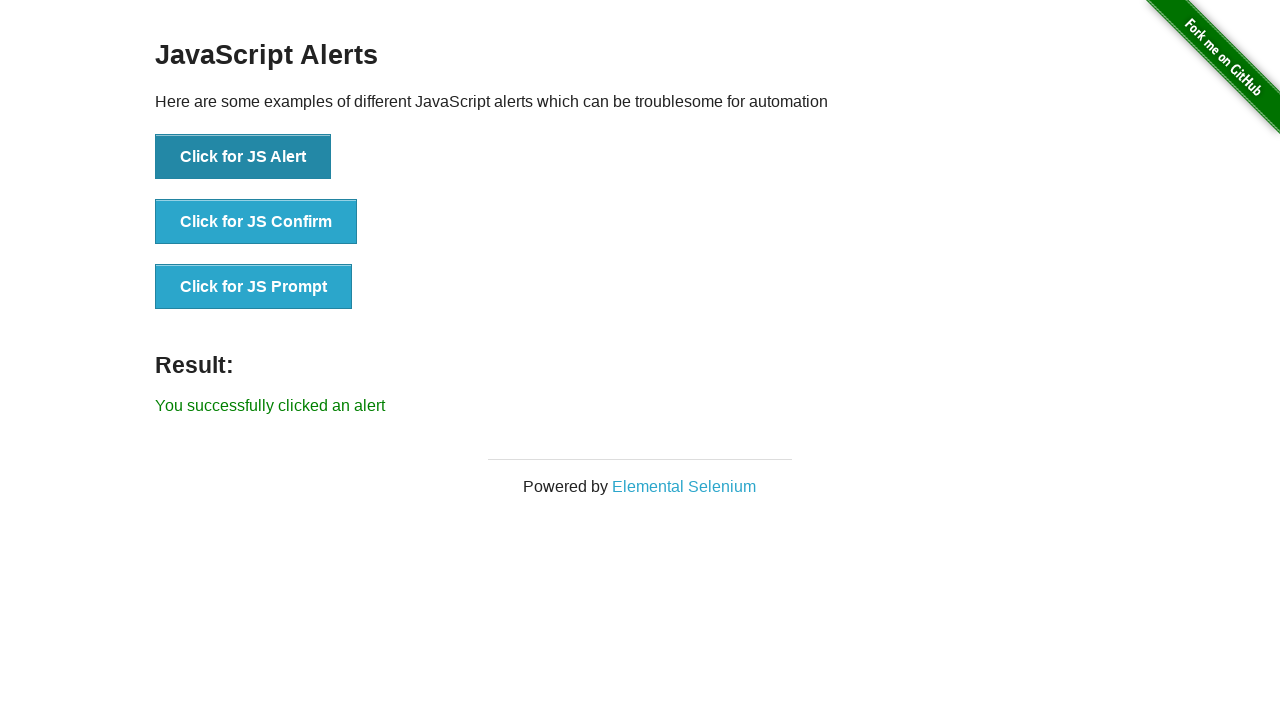

Clicked button again to trigger JavaScript alert with handler active at (243, 157) on xpath=//button[@onclick='jsAlert()']
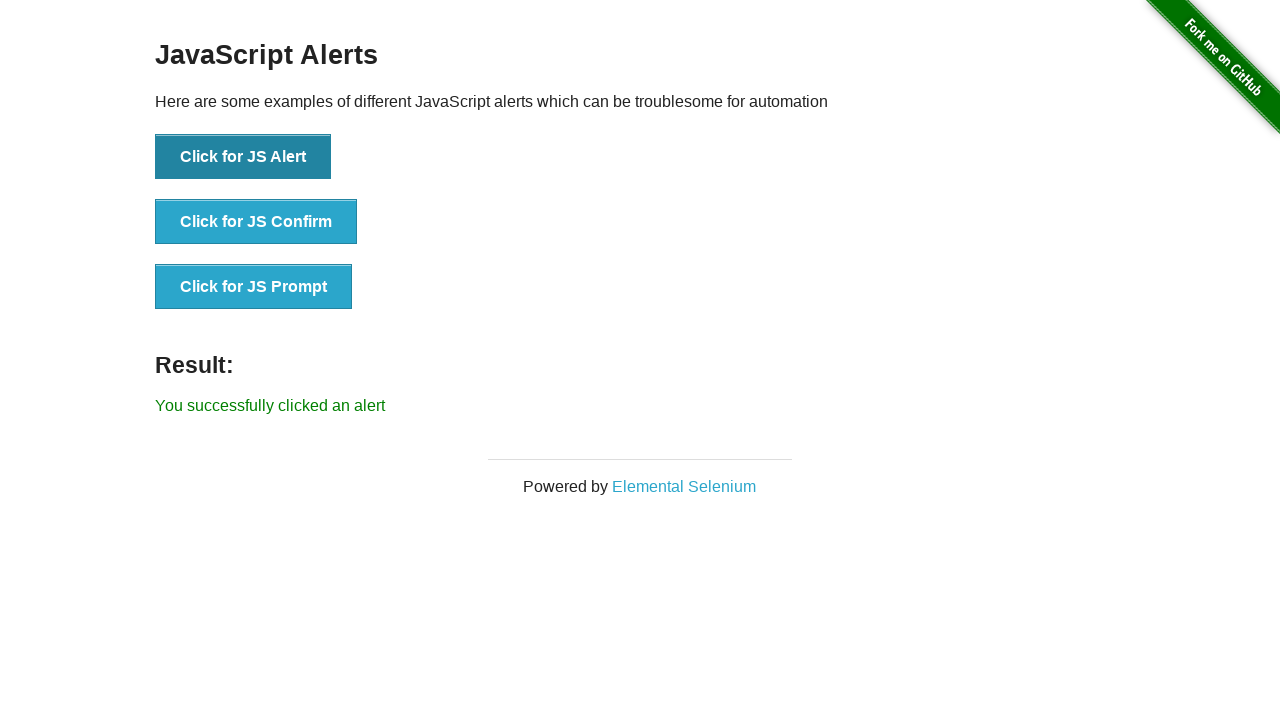

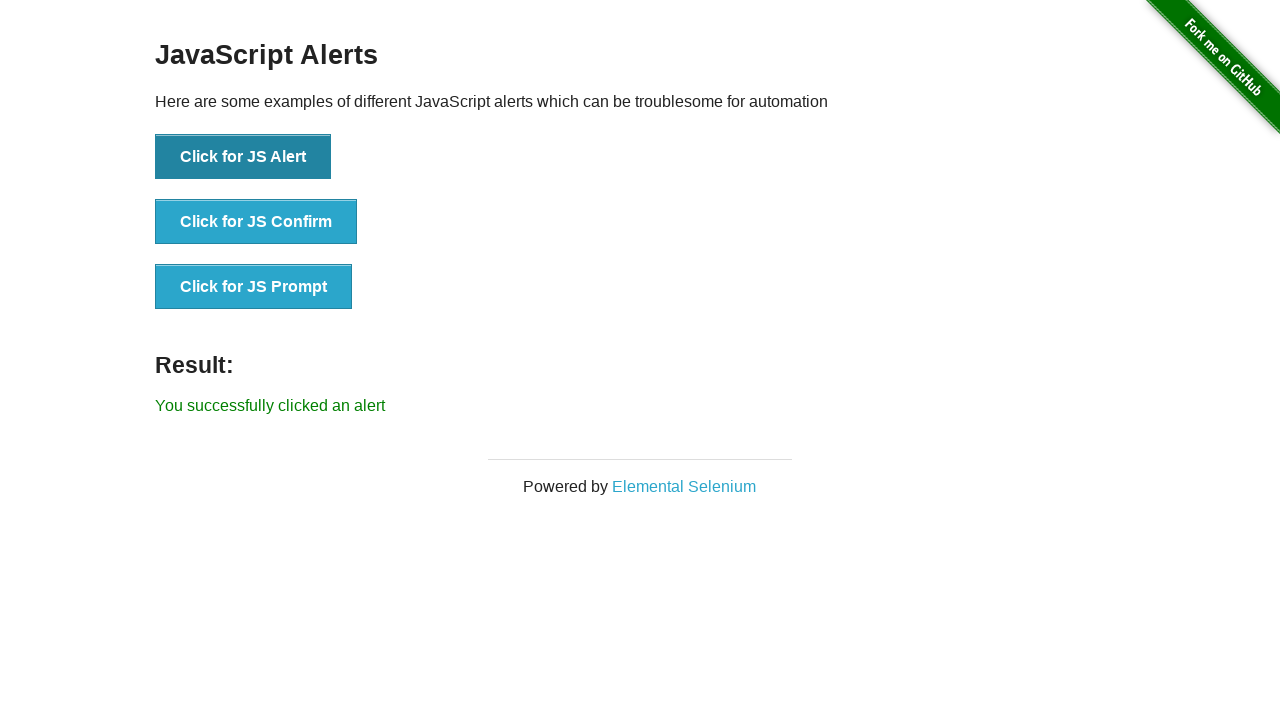